Tests iframe handling by switching to a frame, reading text from an element inside it, switching back to the main content, and clicking on a navigation link.

Starting URL: https://demoqa.com/frames

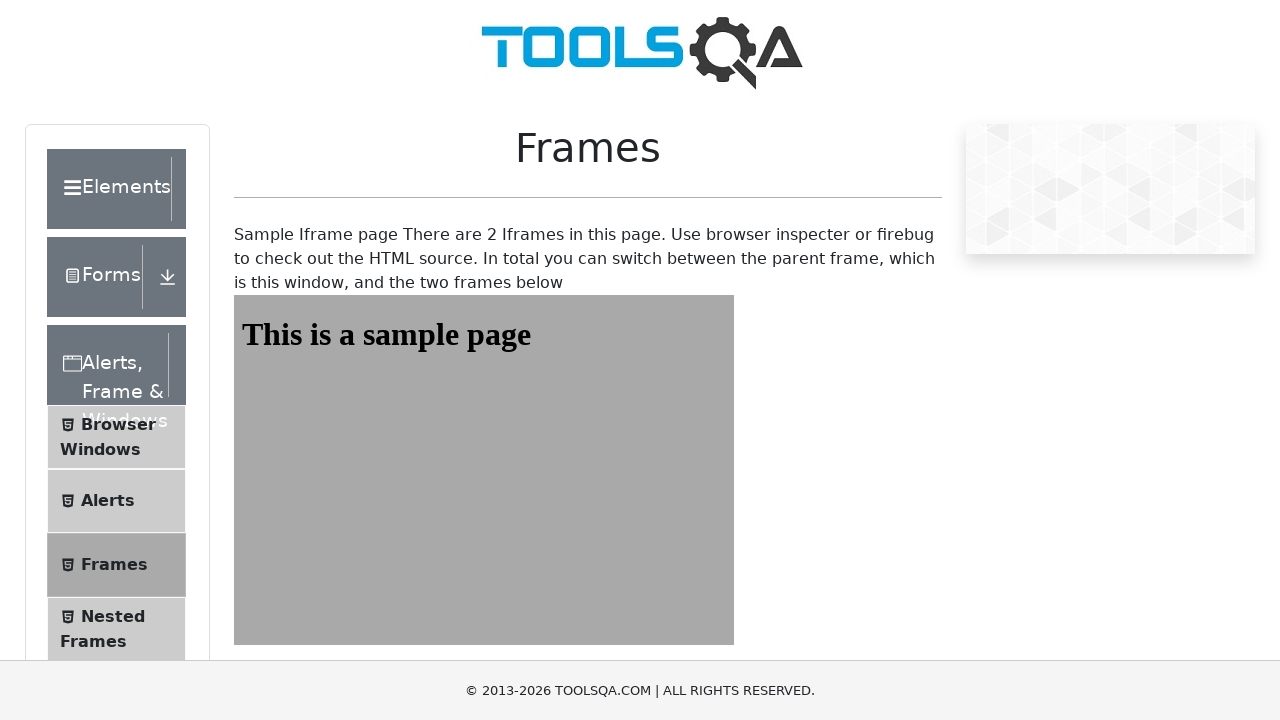

Located iframe with ID 'frame1'
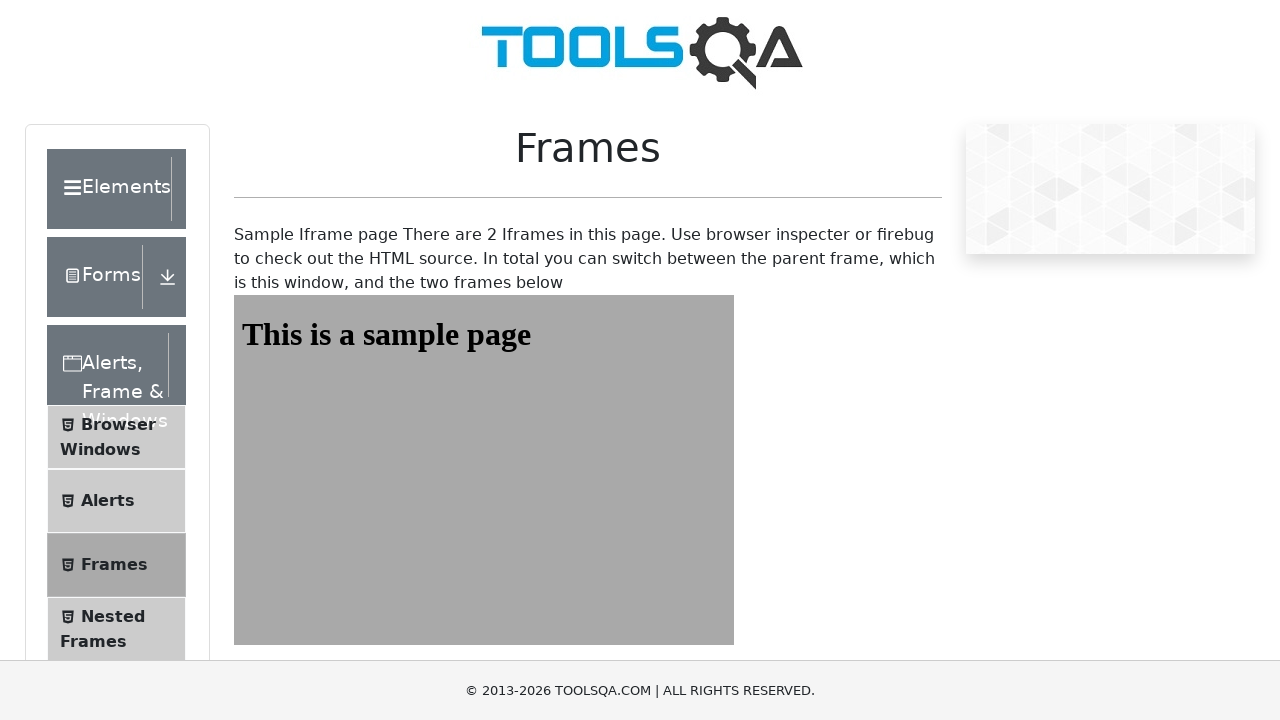

Retrieved text from element inside iframe: 'This is a sample page'
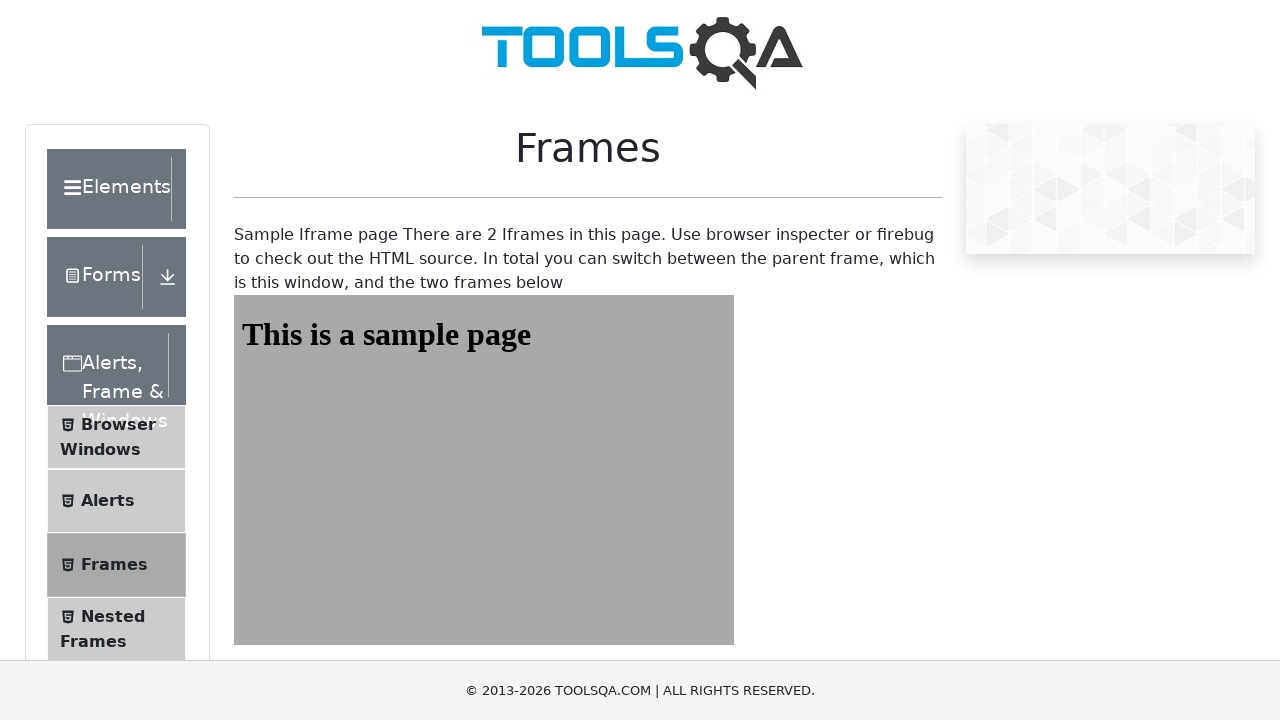

Clicked on 'Browser Windows' link in main content at (118, 424) on xpath=//span[text()='Browser Windows']
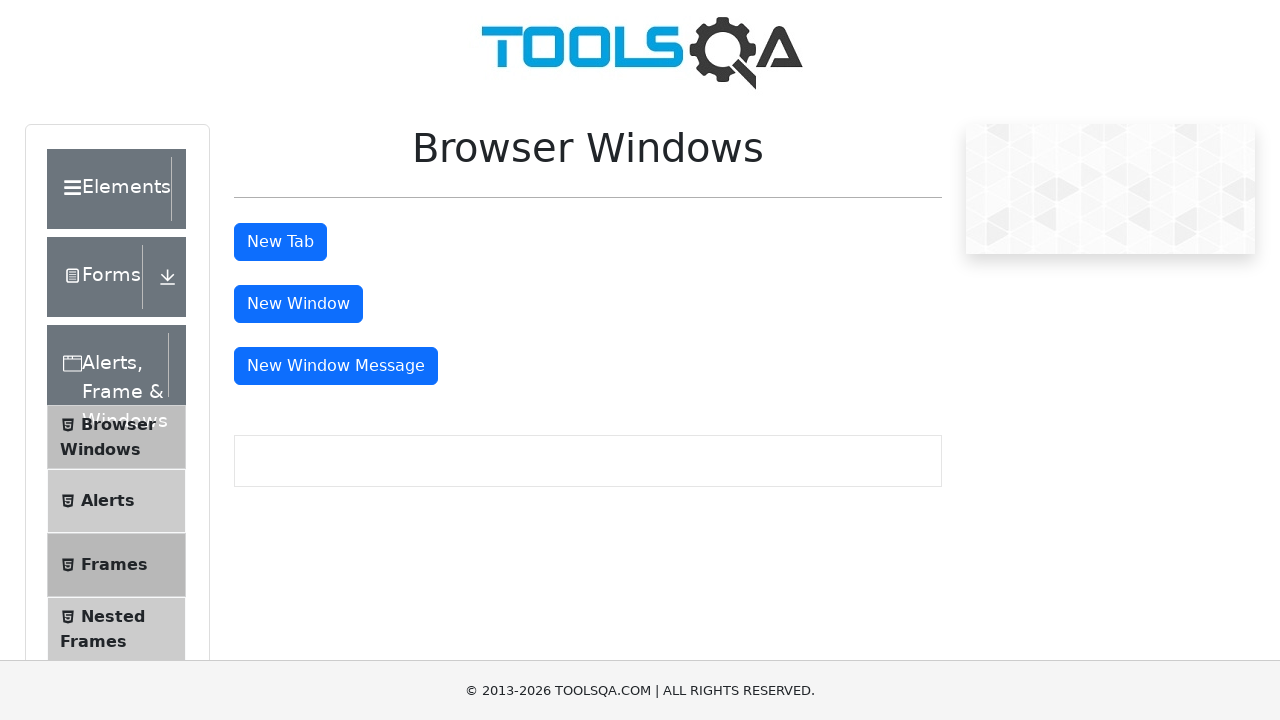

Navigation completed and page reached networkidle state
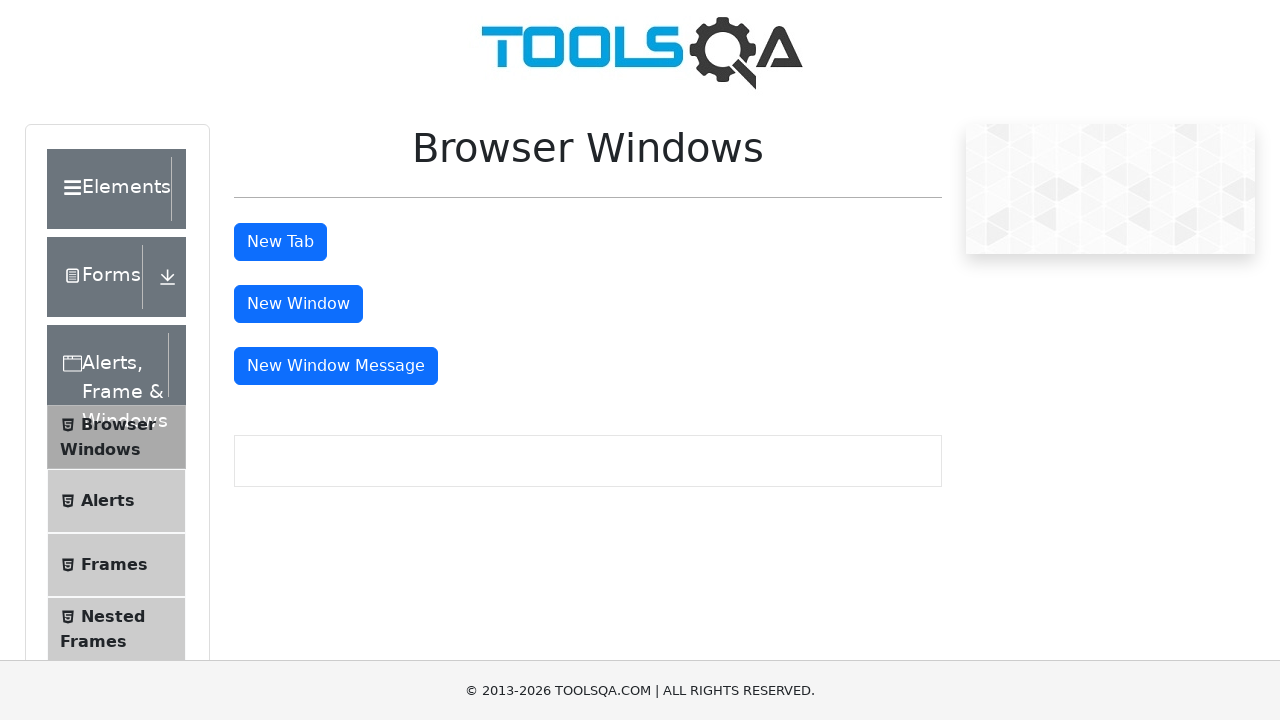

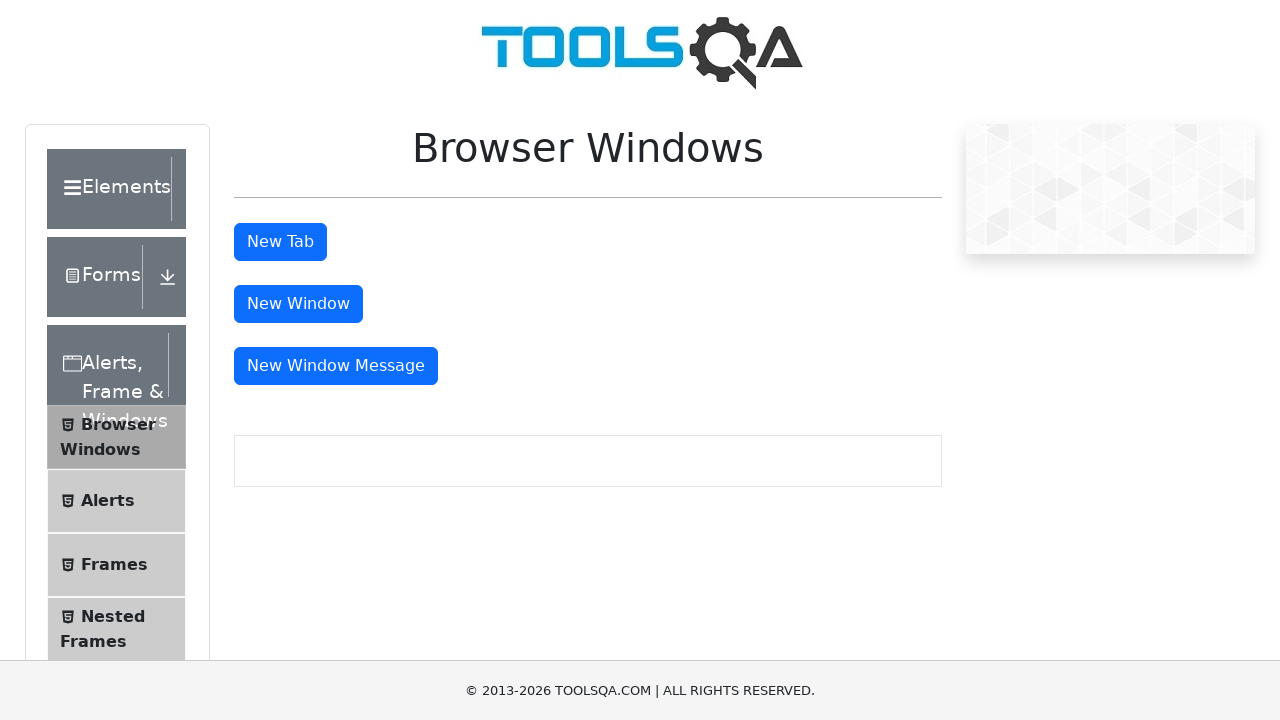